Tests web table functionality on demoqa.com by navigating to the WebTables section, adding a new record, editing the salary field, and deleting a record

Starting URL: https://demoqa.com/

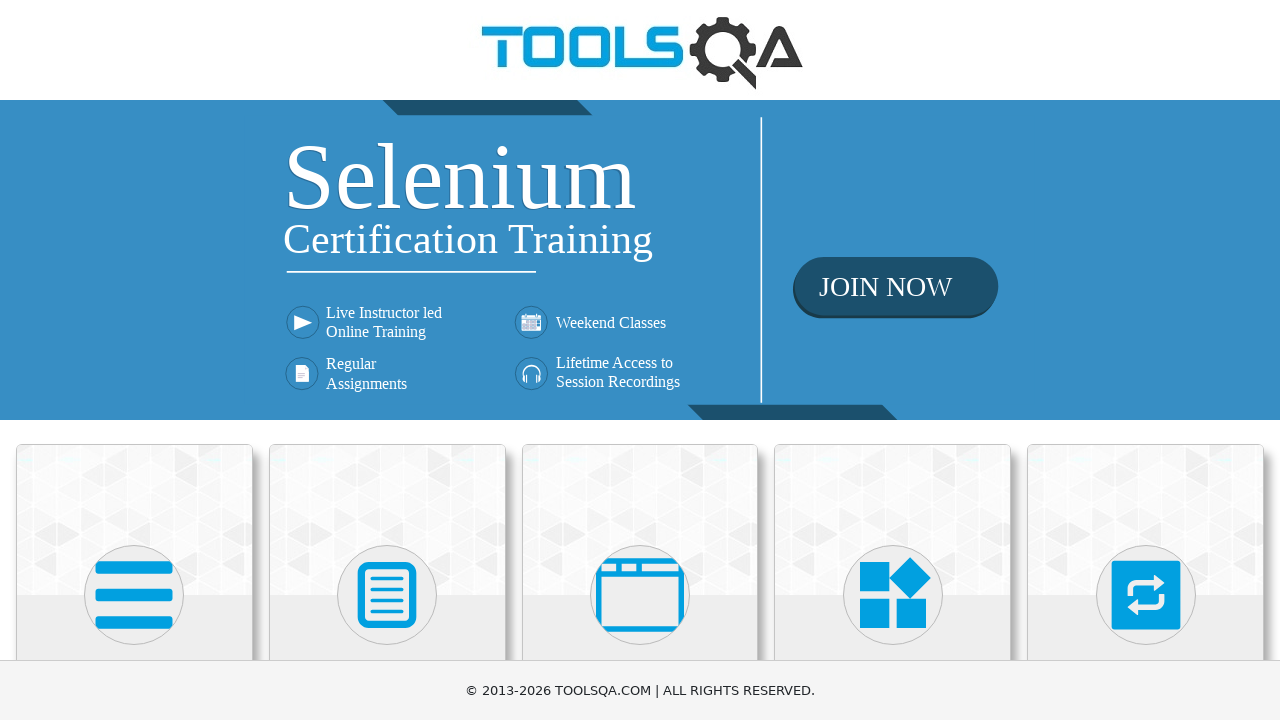

Scrolled down 500px to view elements section
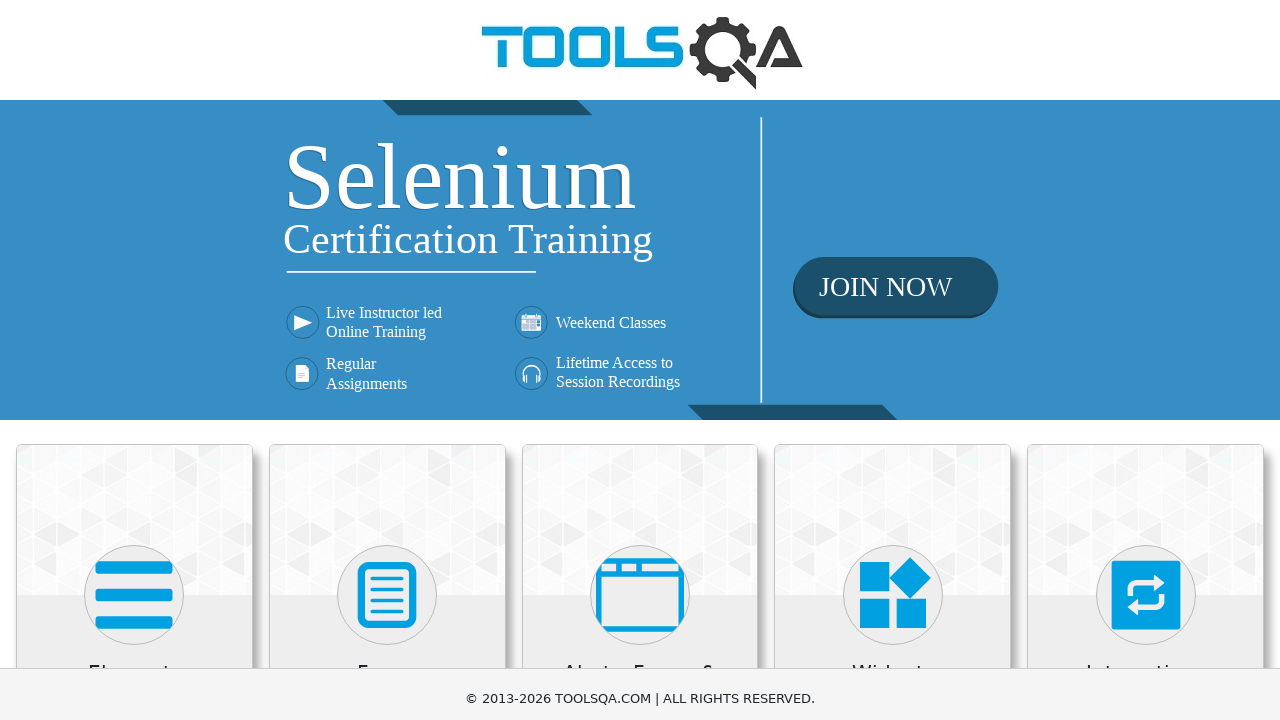

Waited 2000ms for page to load
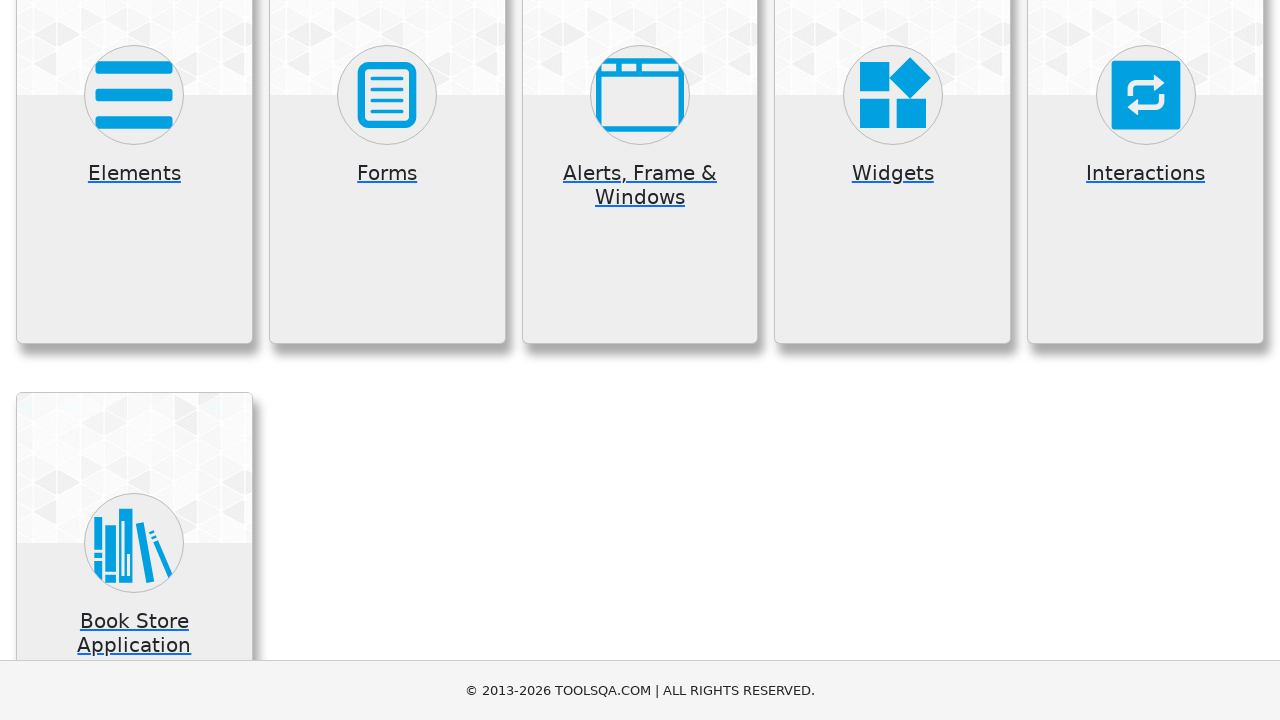

Scrolled down additional 300px
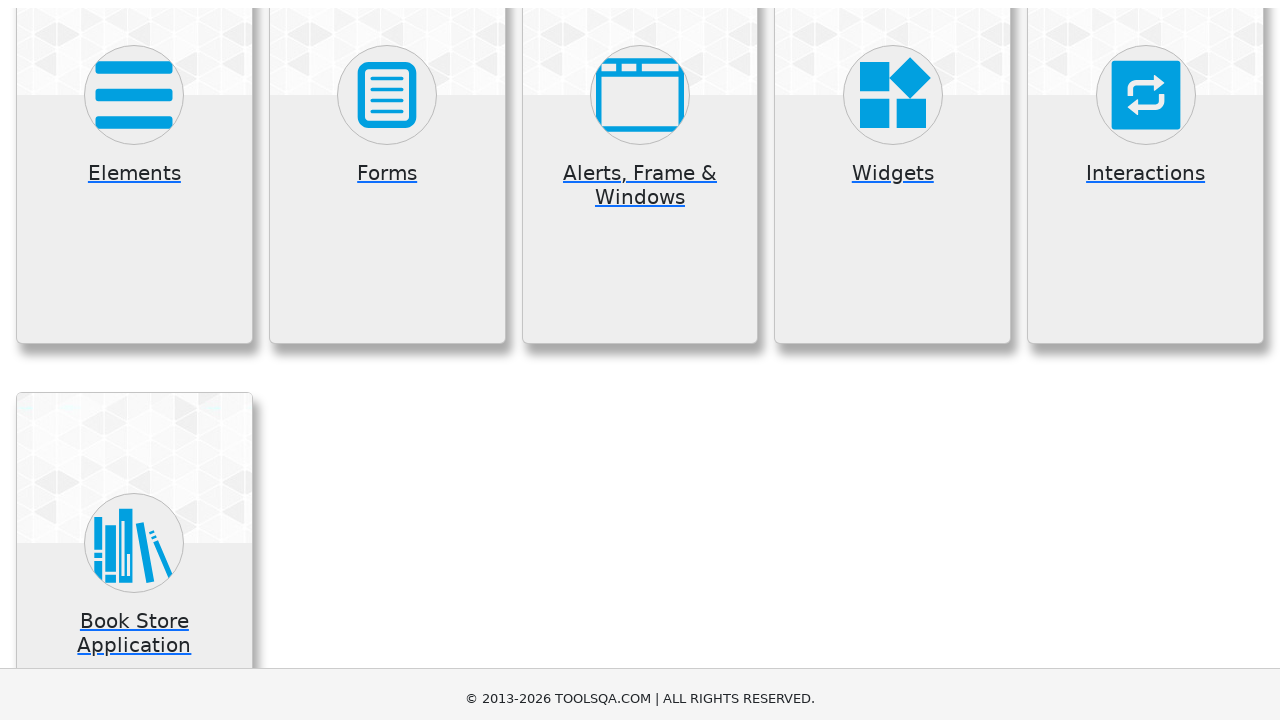

Clicked on Elements section at (134, 6) on (//h5)[1]
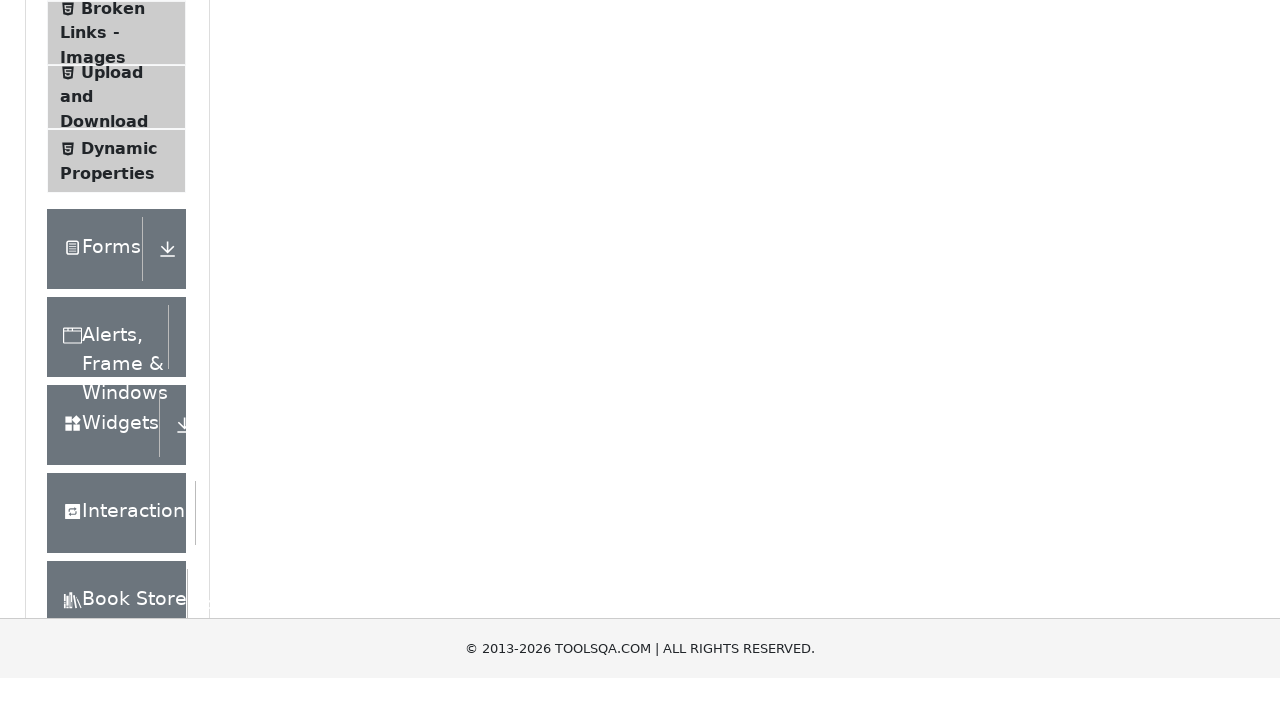

Clicked on Web Tables menu item at (100, 440) on (//*[@class='text'])[4]
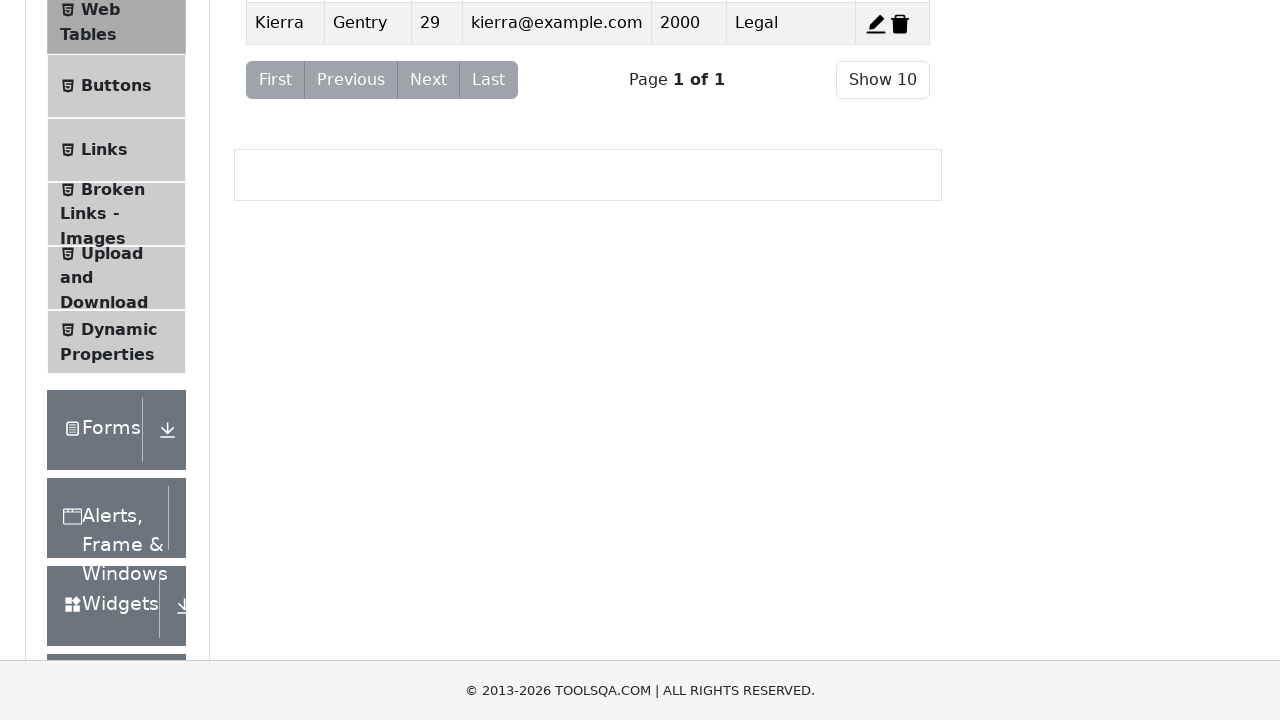

Clicked Add New Record button to open registration form at (274, 250) on #addNewRecordButton
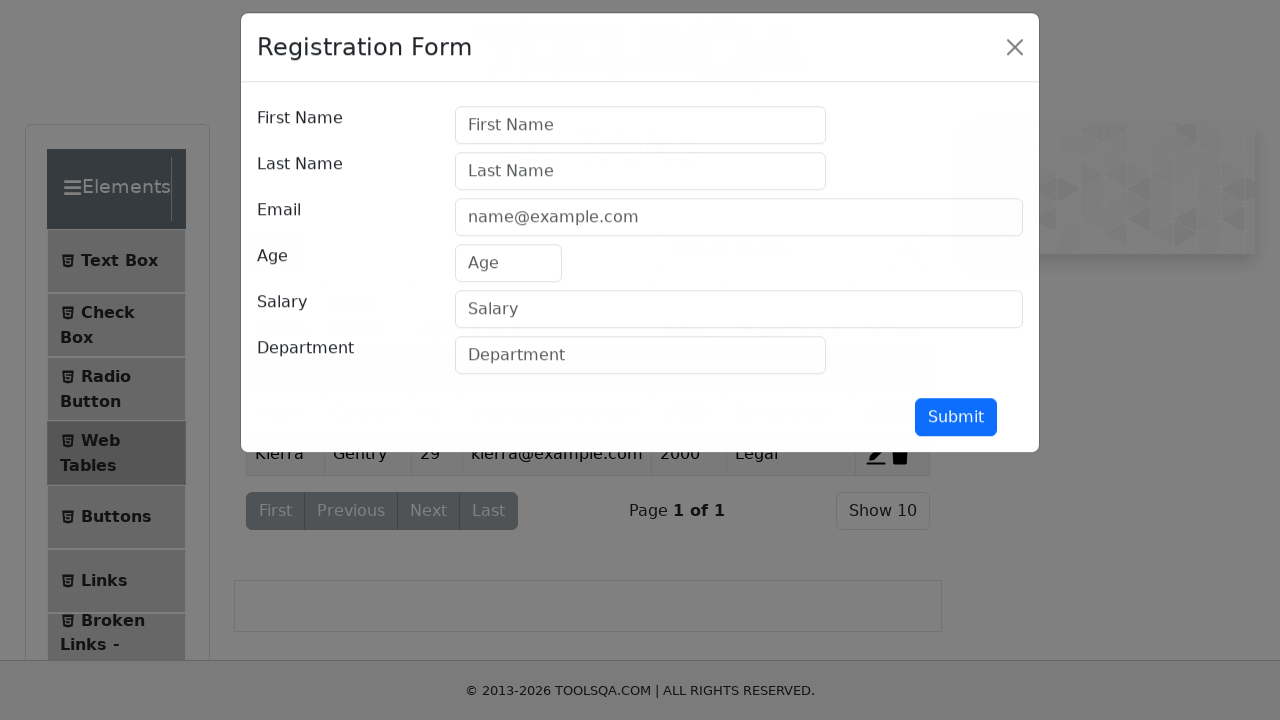

Filled first name field with 'username1' on //*[@id='firstName']
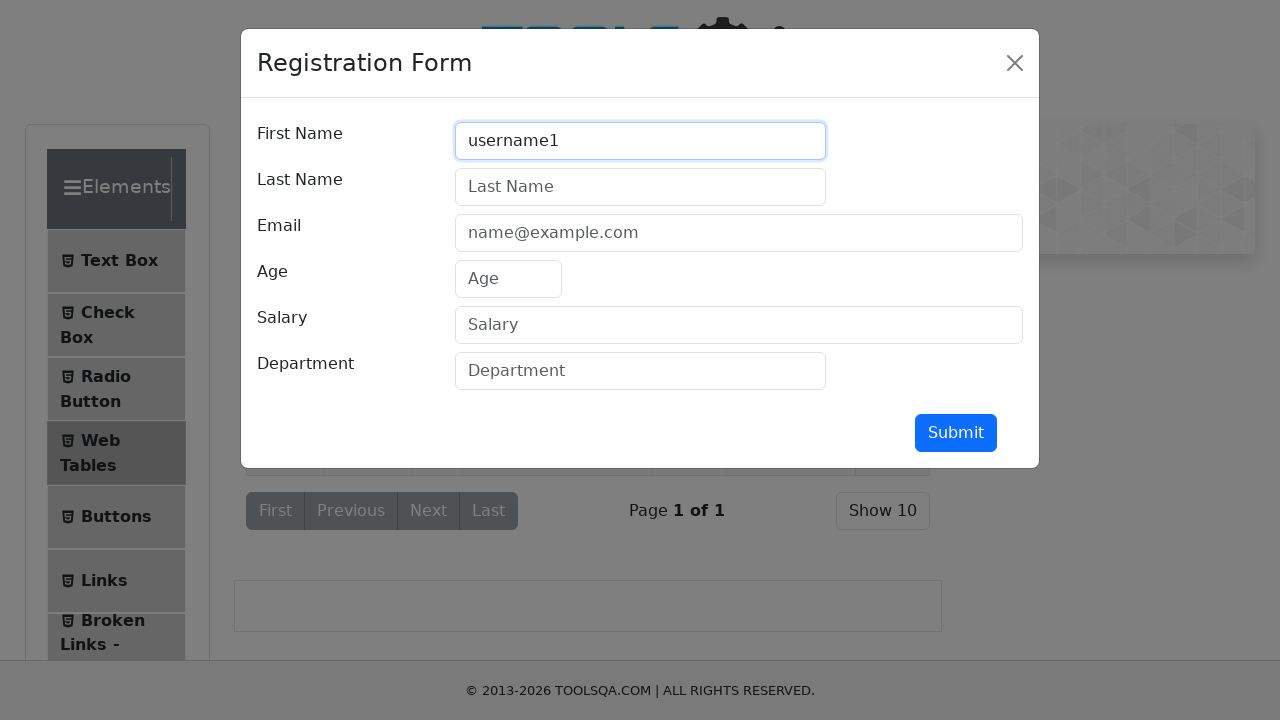

Pressed Tab to move to next field on //*[@id='firstName']
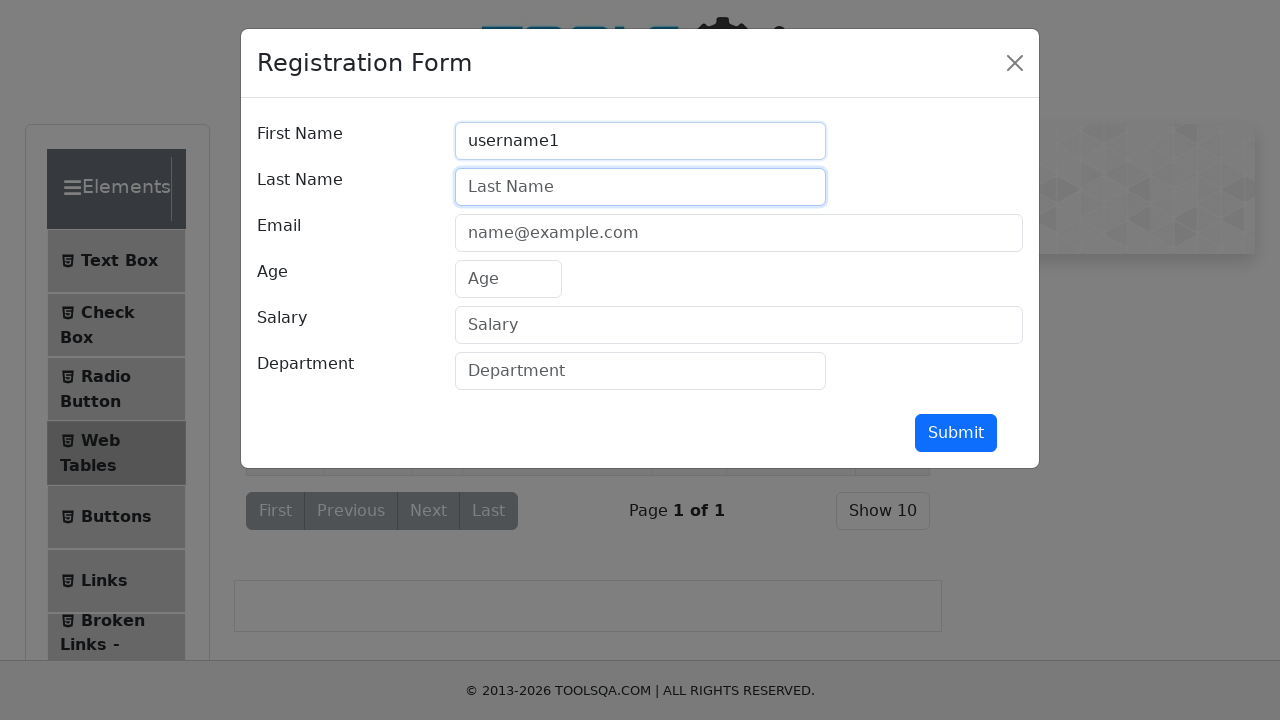

Typed last name 'lastname1' on //*[@id='lastName']
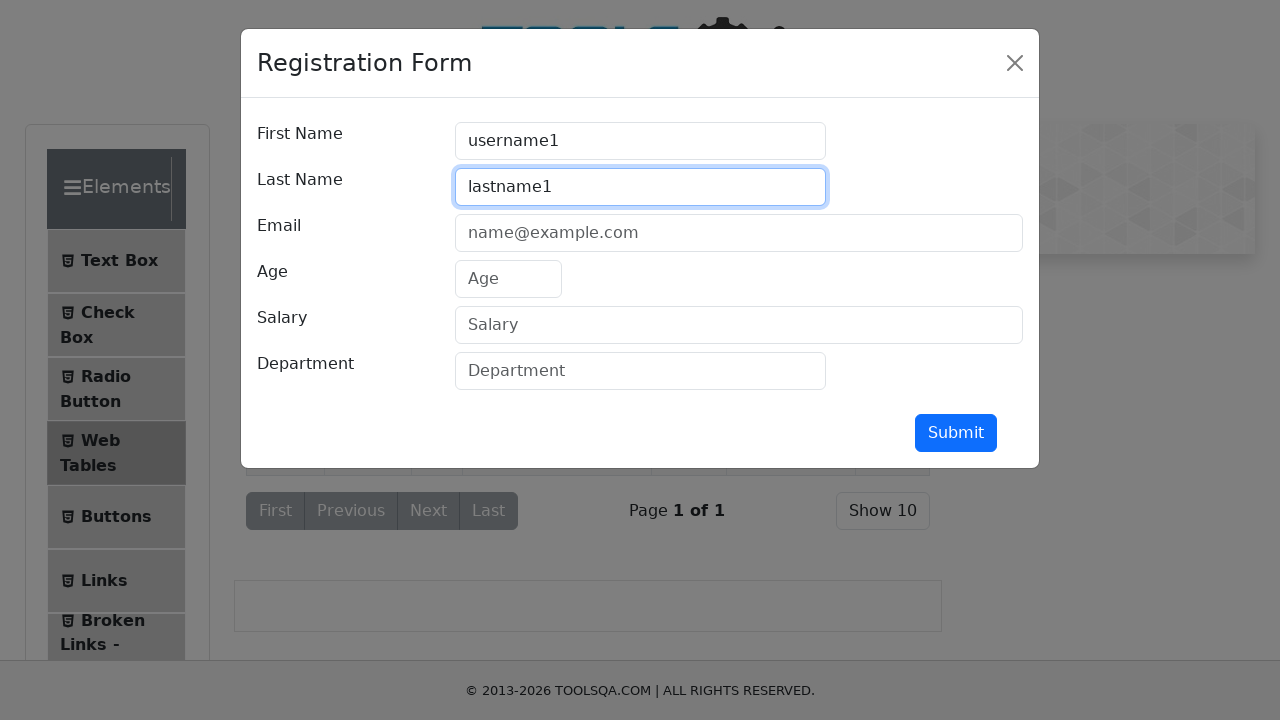

Pressed Tab to move to email field on //*[@id='lastName']
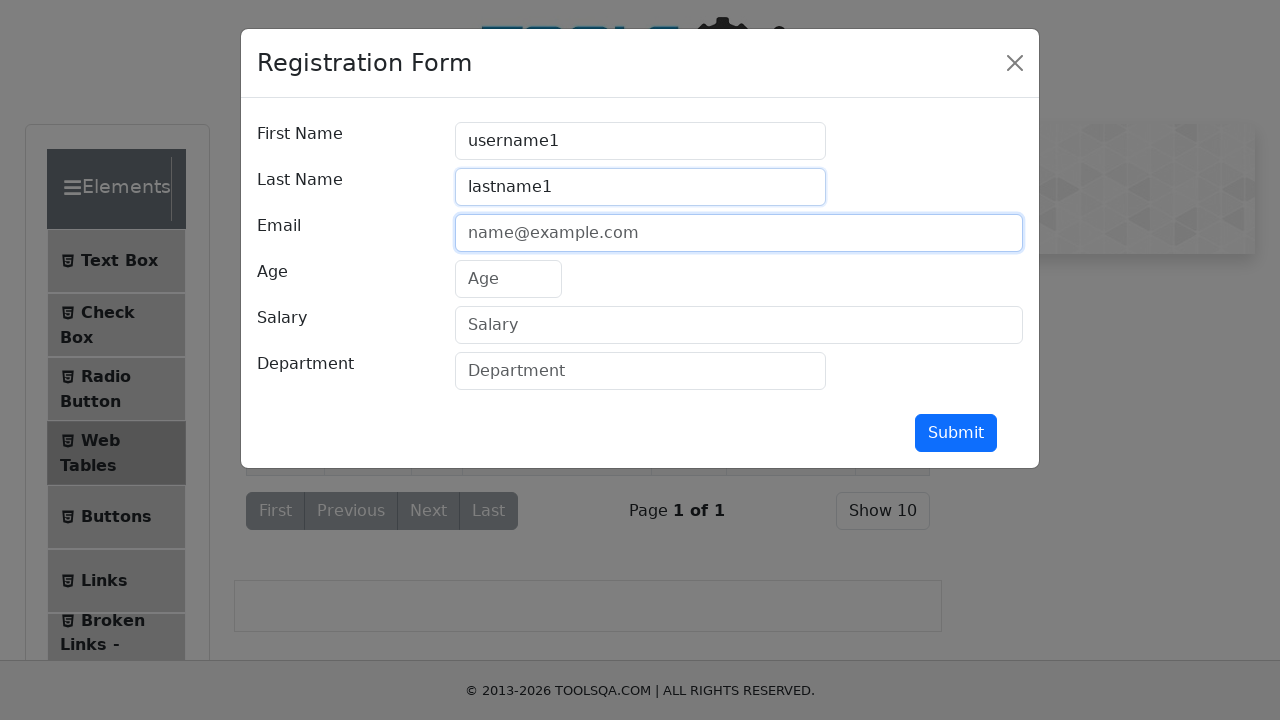

Typed email 'abc@gmail.com' on //*[@id='userEmail']
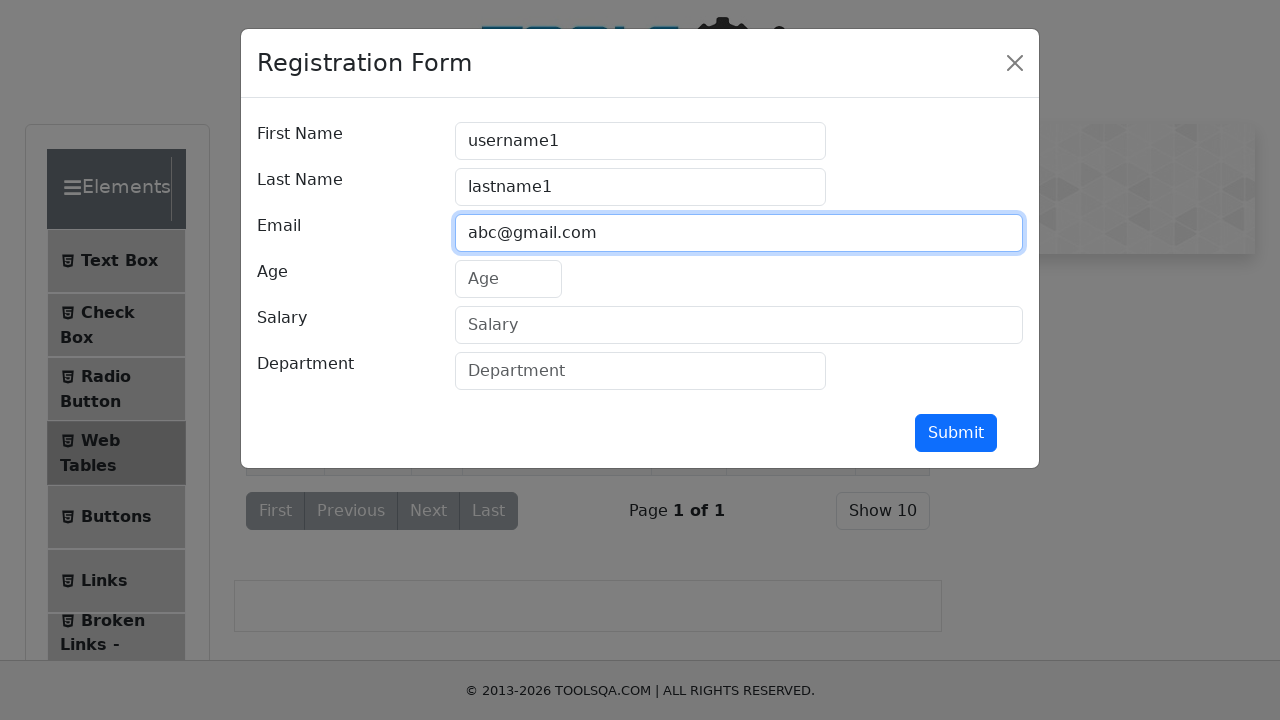

Pressed Tab to move to age field on //*[@id='userEmail']
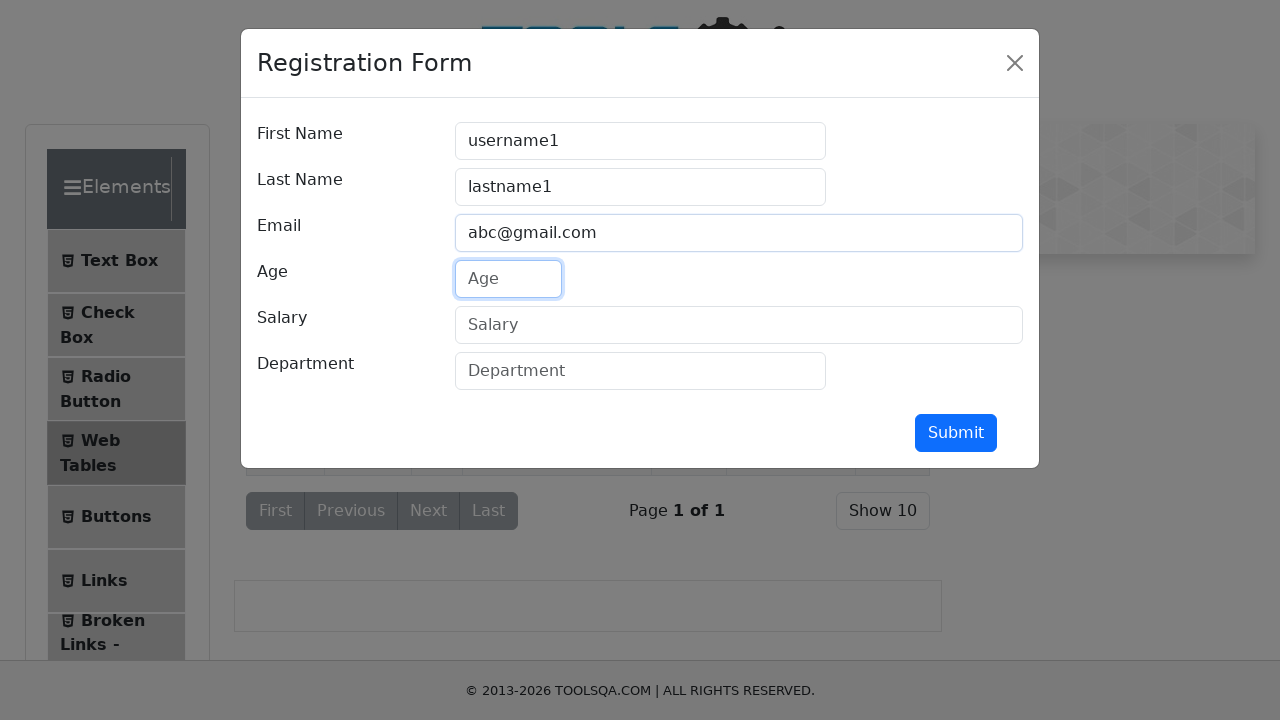

Typed age '30' on //*[@id='age']
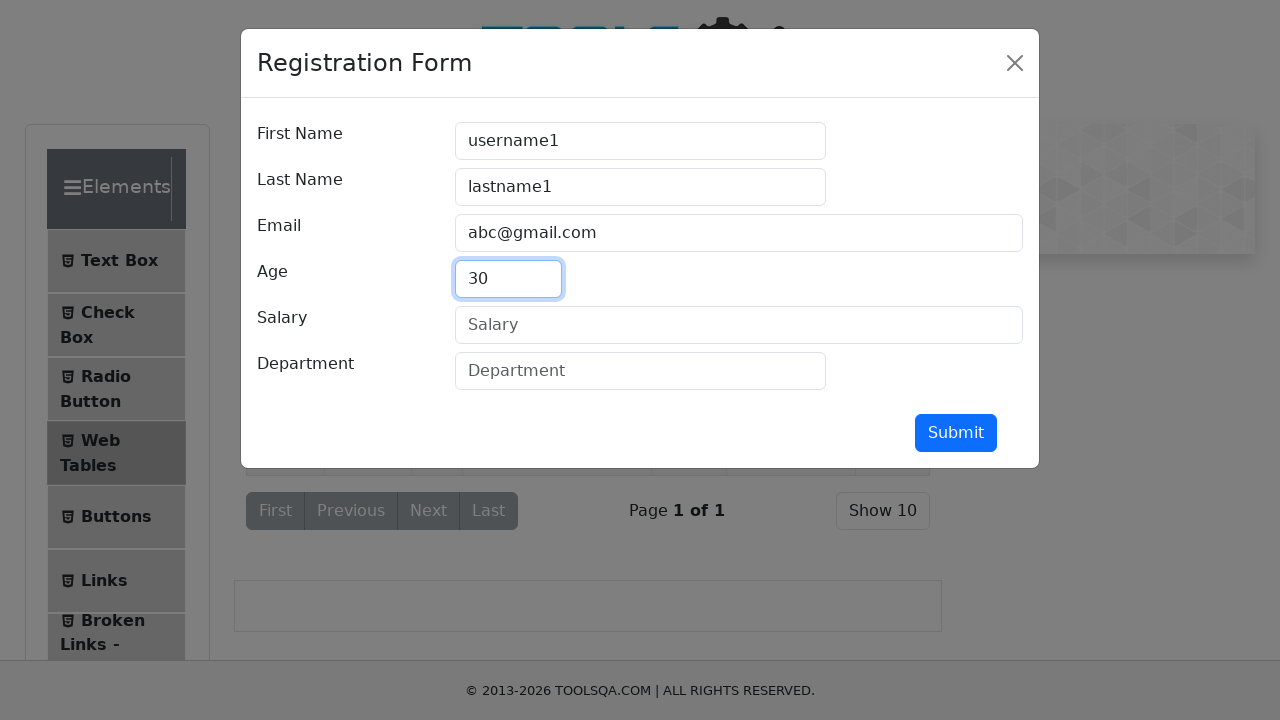

Pressed Tab to move to salary field on //*[@id='age']
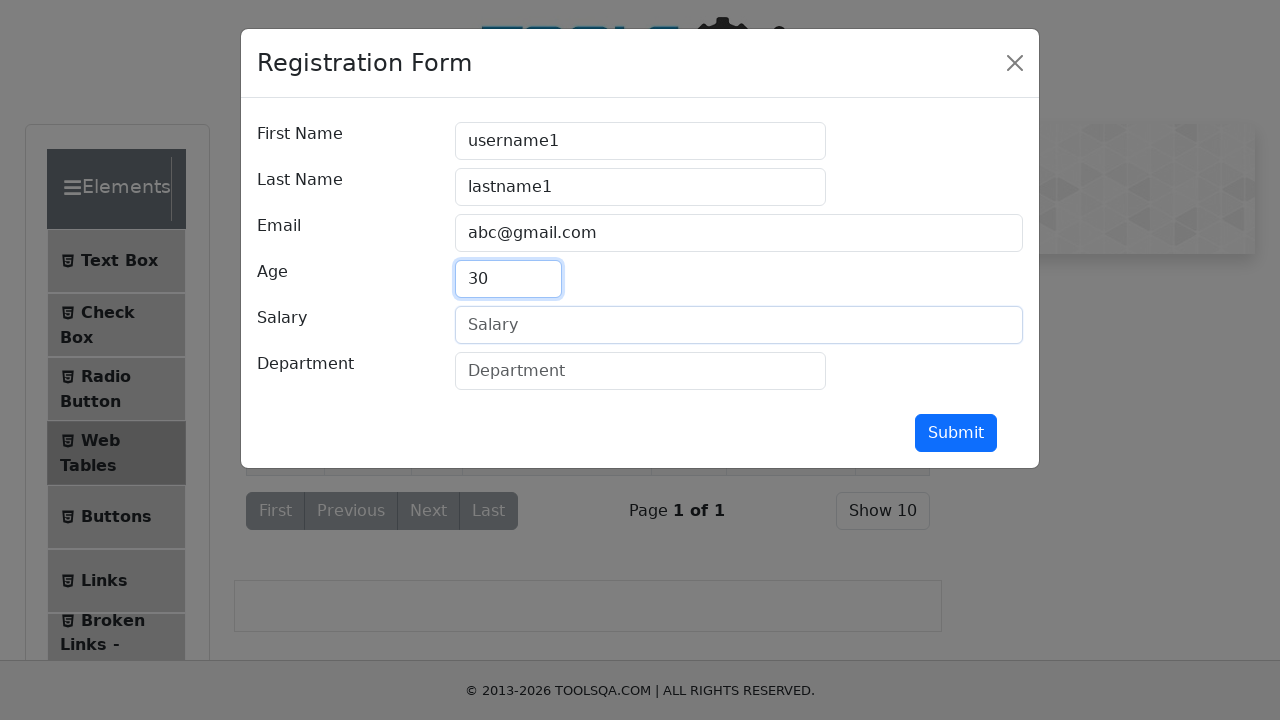

Typed salary '10000' on //*[@id='salary']
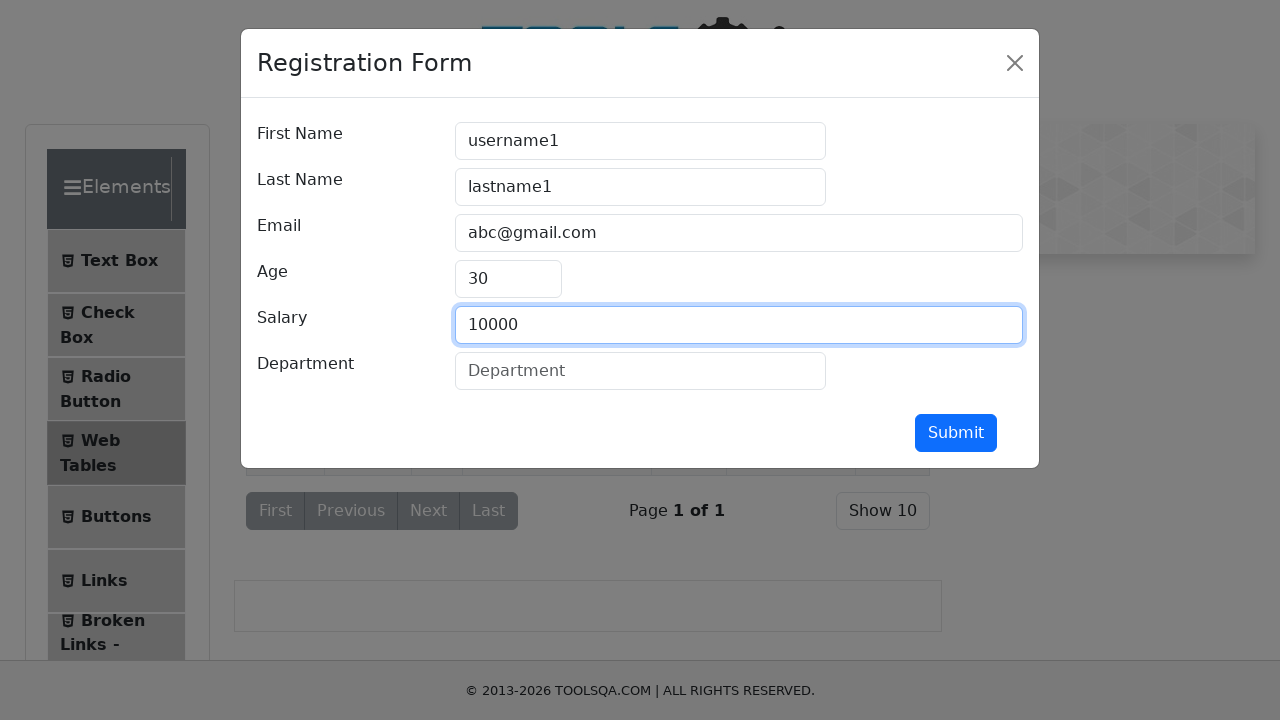

Pressed Tab to move to department field on //*[@id='salary']
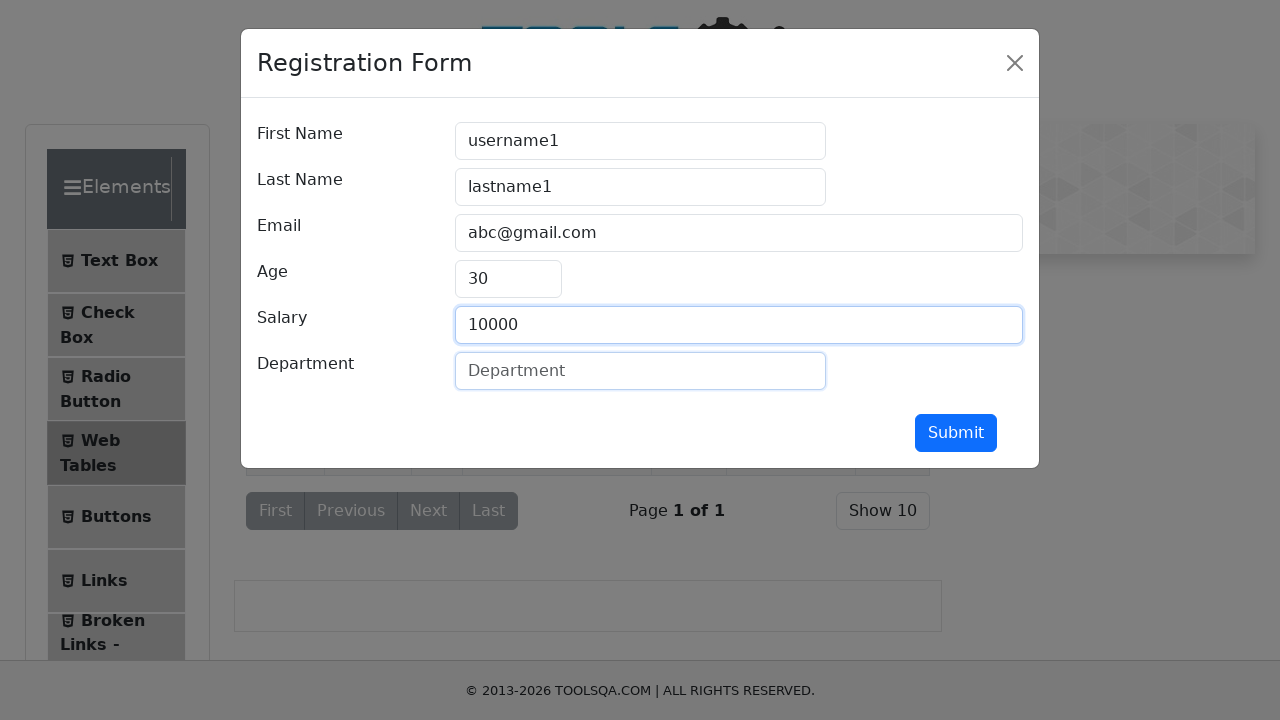

Typed department 'It' on //*[@id='department']
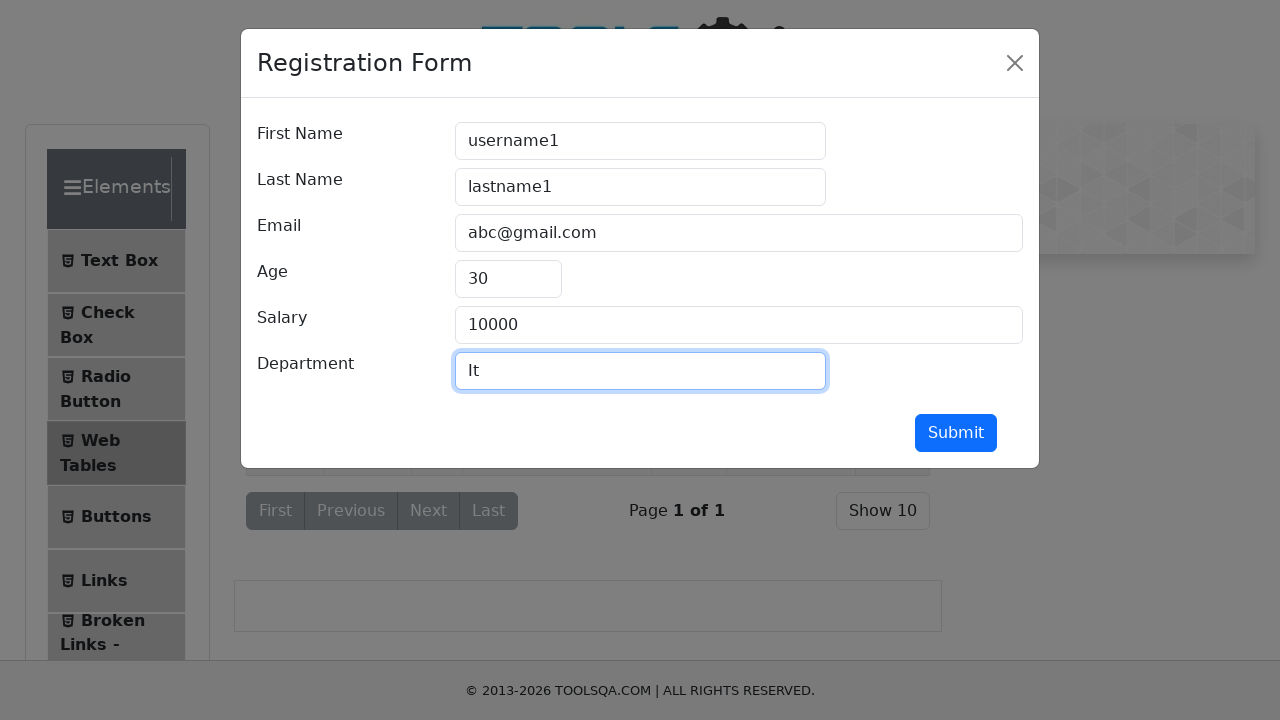

Pressed Enter to submit registration form on //*[@id='department']
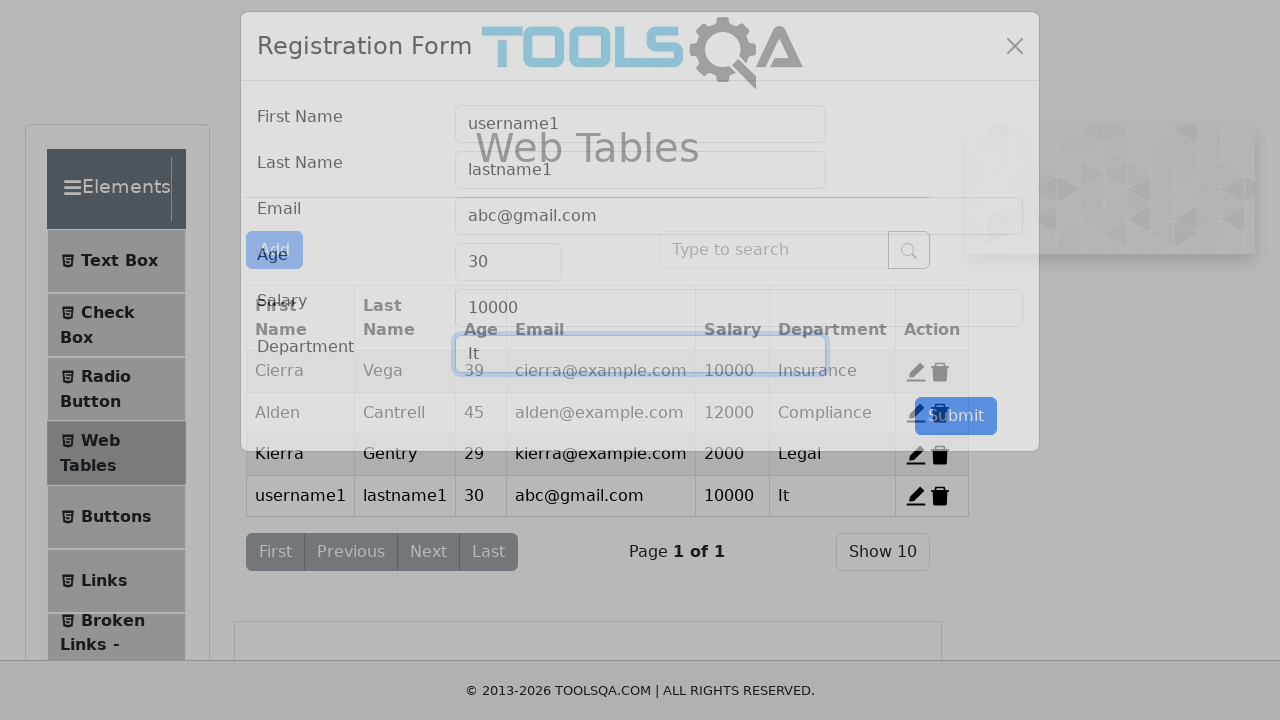

Verified that new record with email 'abc@gmail.com' is displayed in table
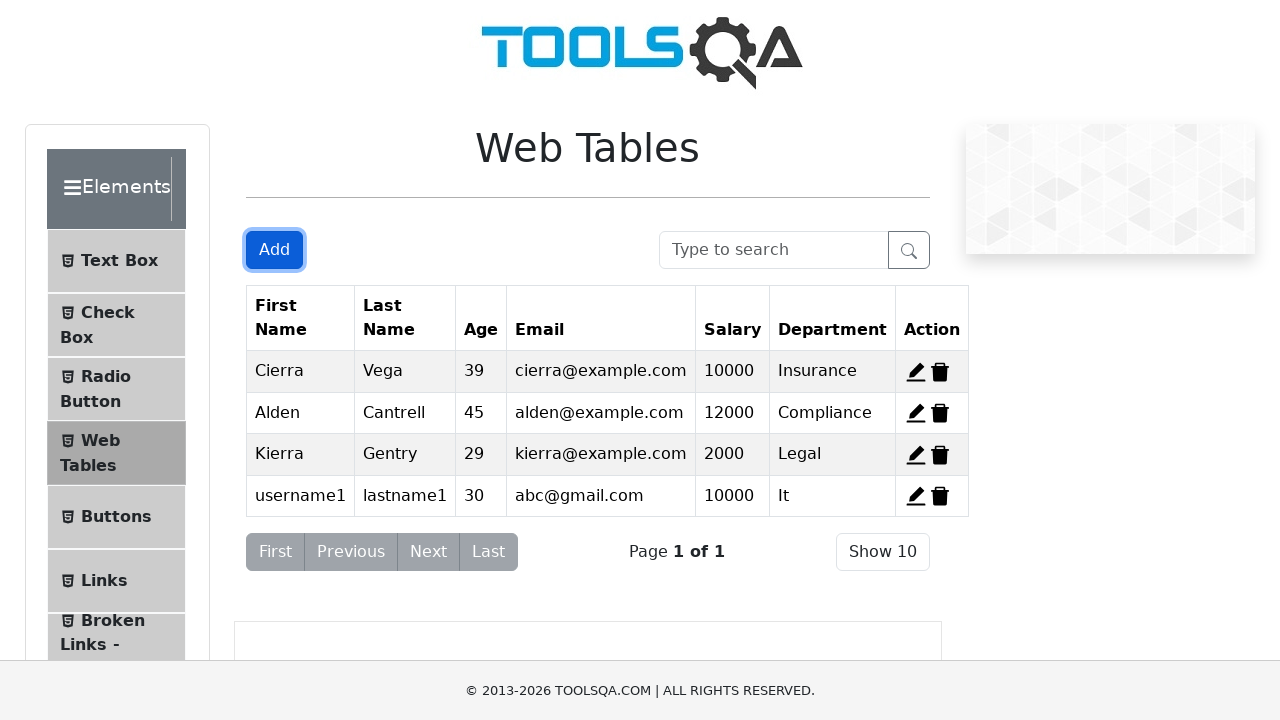

Clicked edit button for 4th record at (916, 496) on #edit-record-4
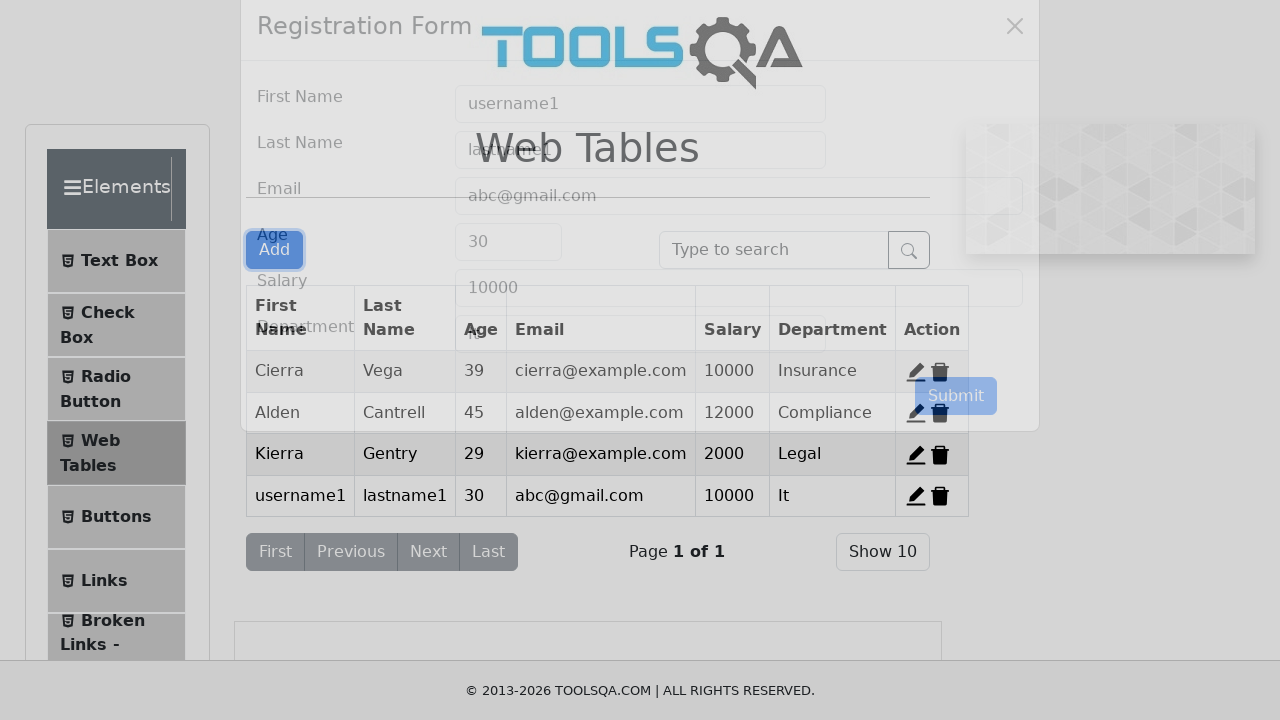

Located salary field element
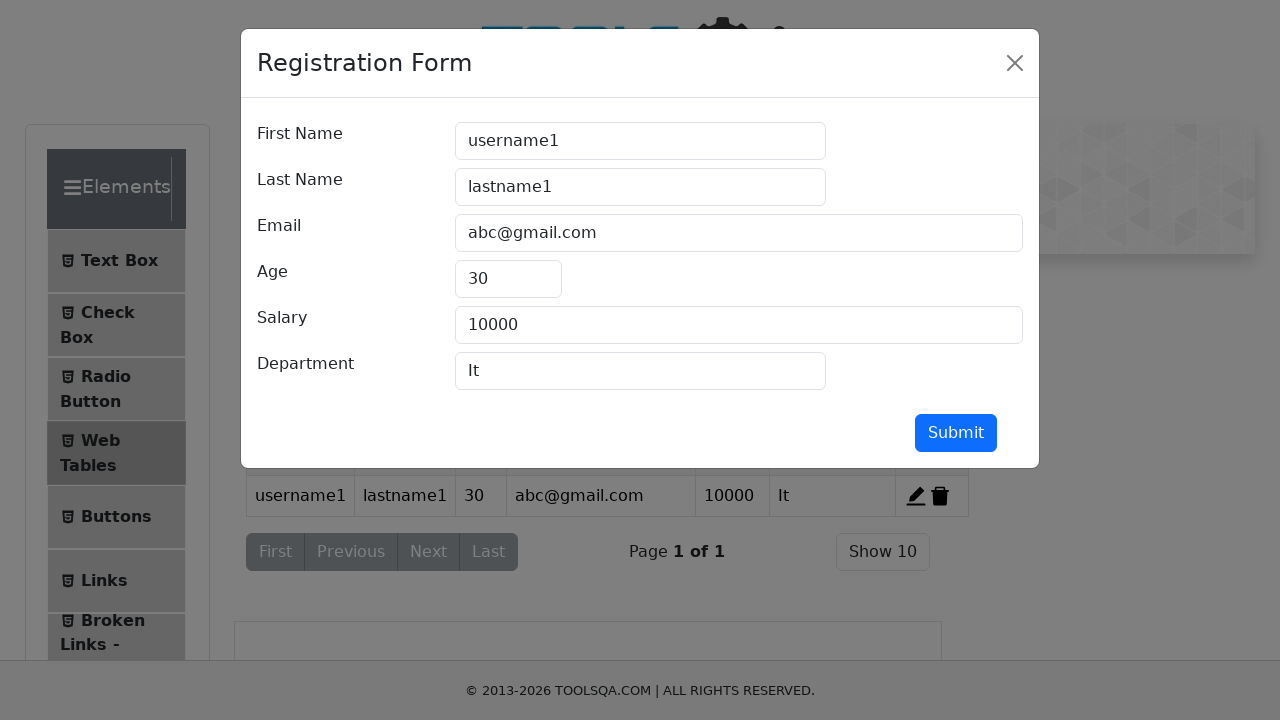

Clicked on salary field at (739, 325) on xpath=//*[@id='salary']
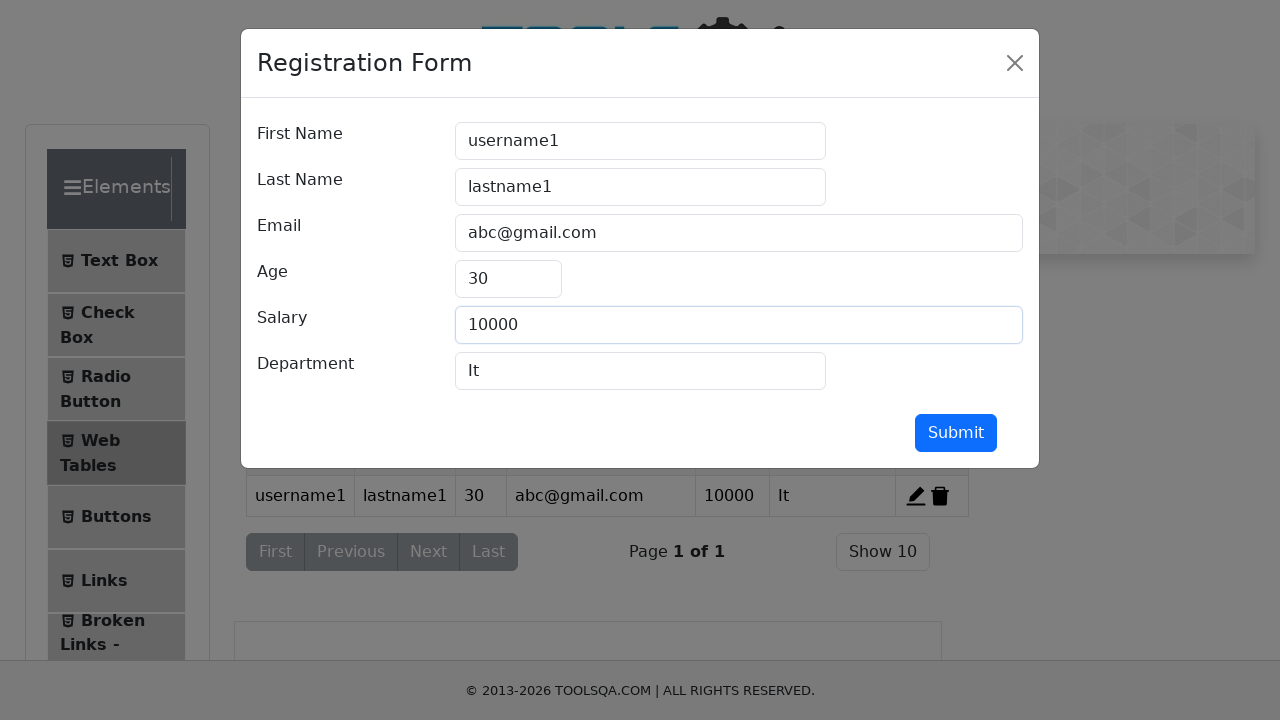

Selected all text in salary field using Ctrl+A
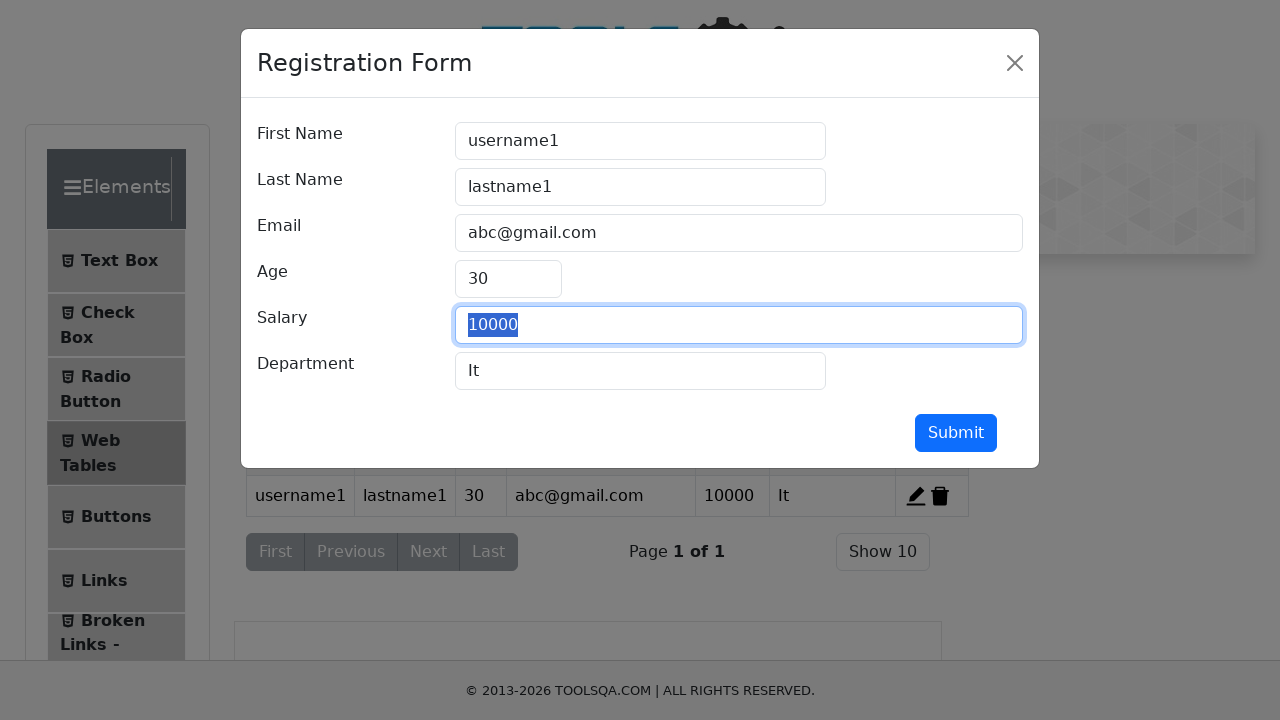

Deleted selected text from salary field
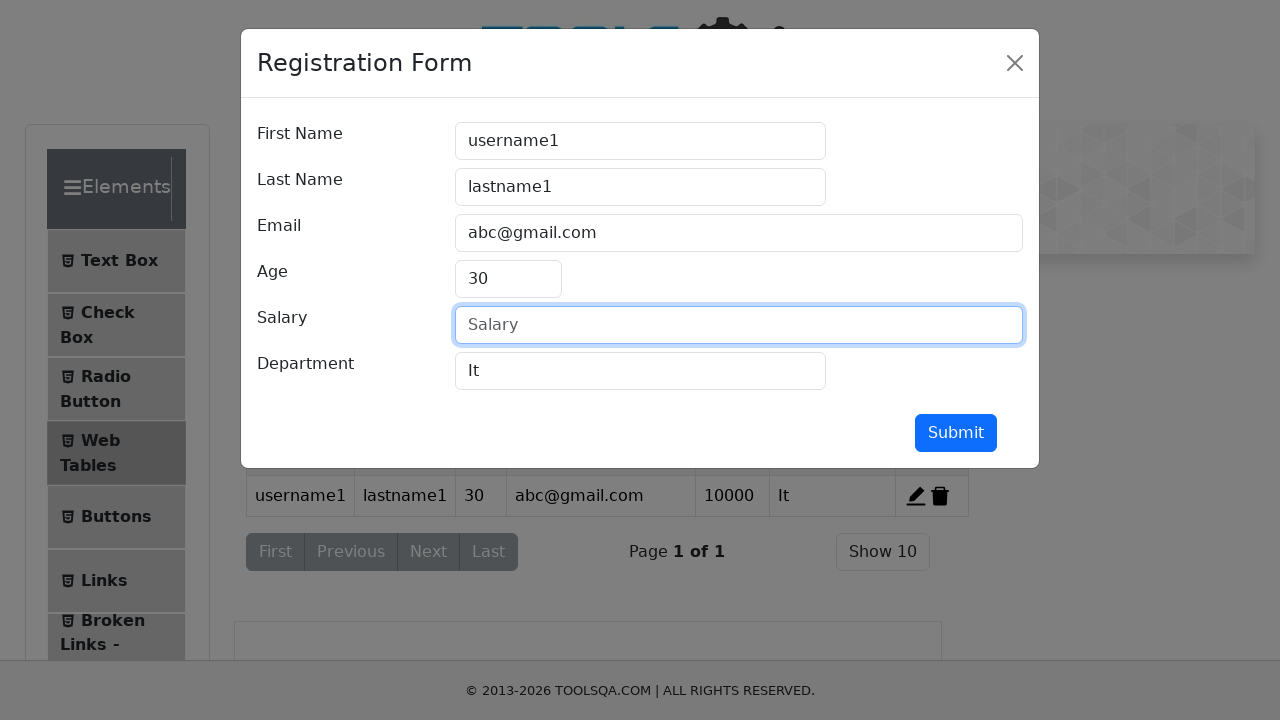

Typed new salary amount '15000' on //*[@id='salary']
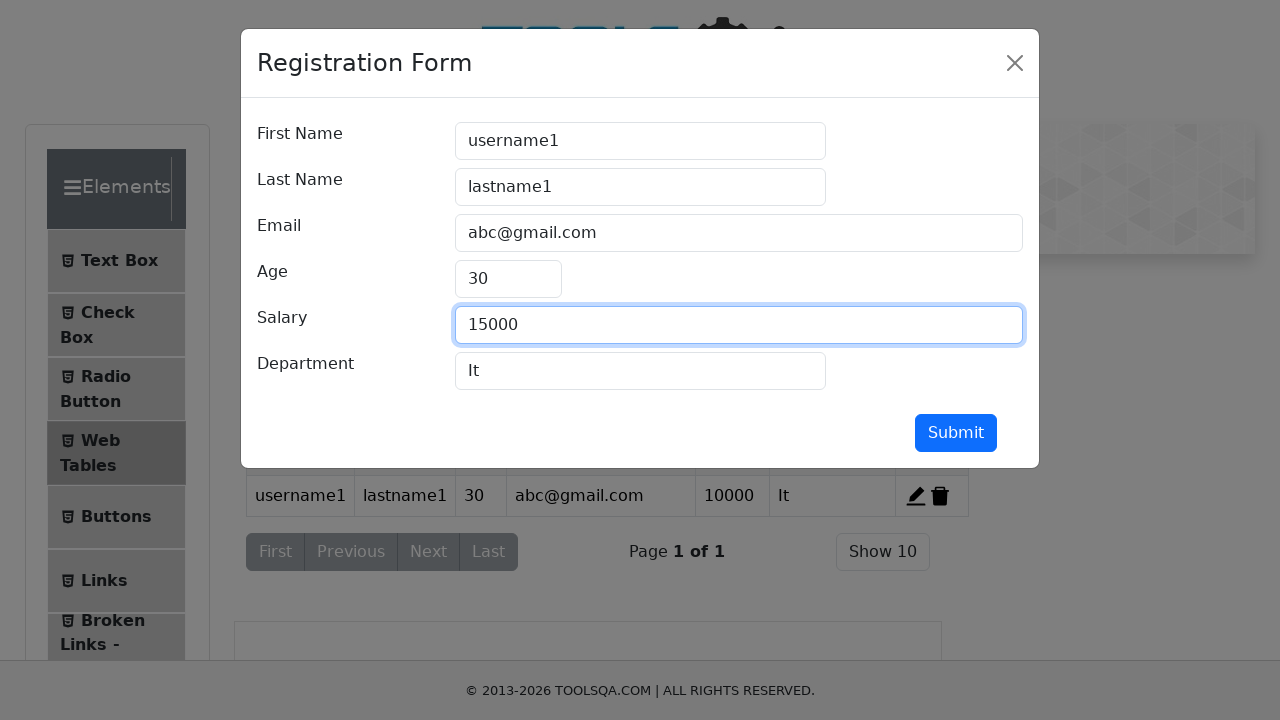

Pressed Enter to update salary field to 15000 on //*[@id='salary']
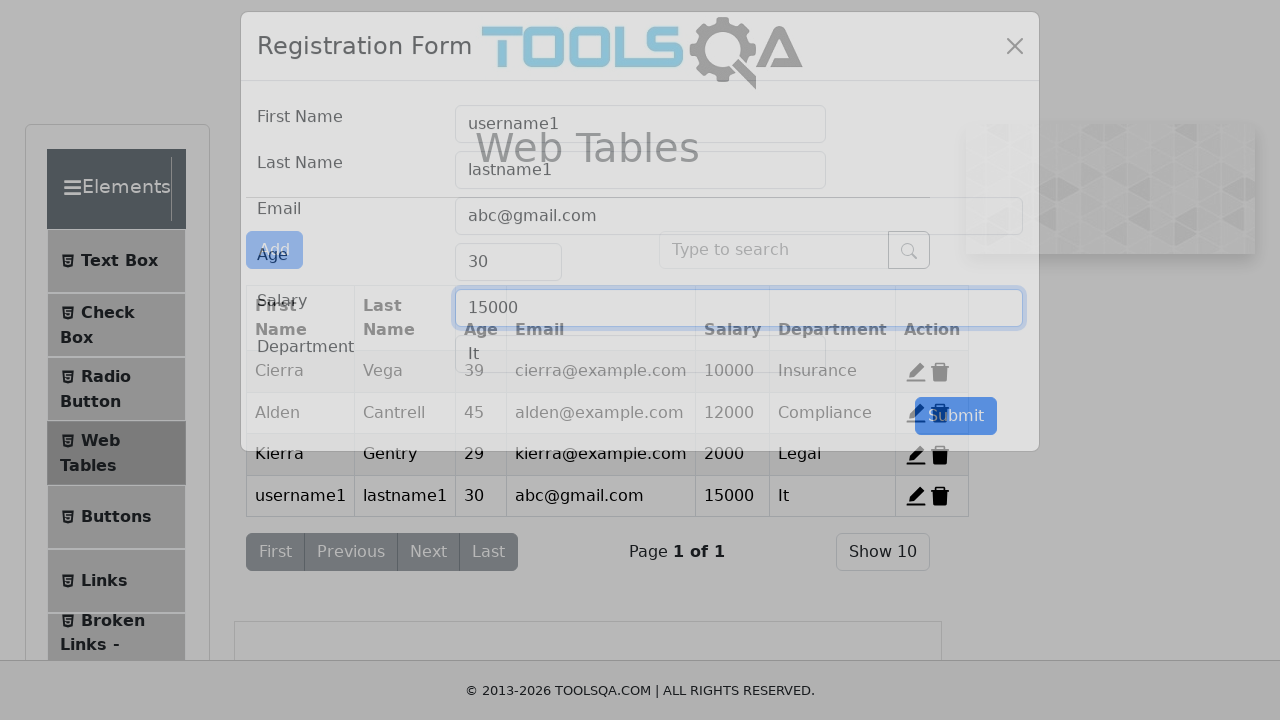

Waited 500ms for salary update to be reflected in table
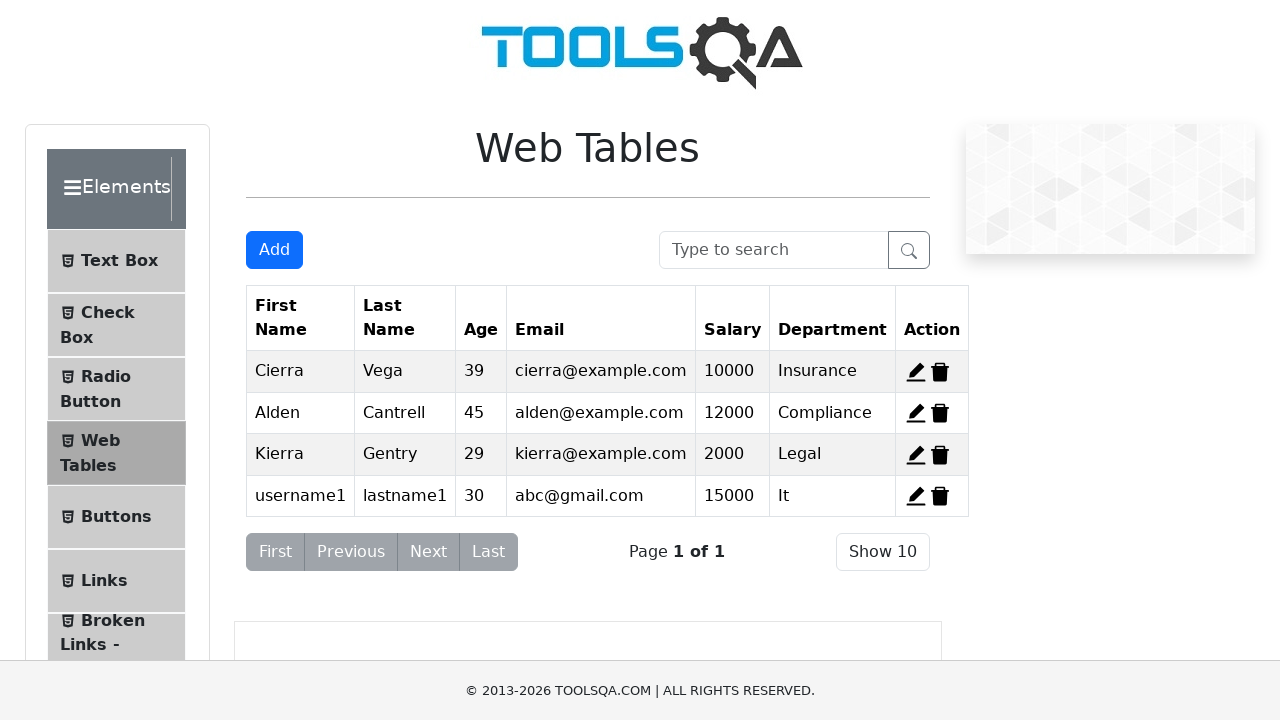

Clicked delete button for 2nd record (Alden) at (940, 413) on #delete-record-2
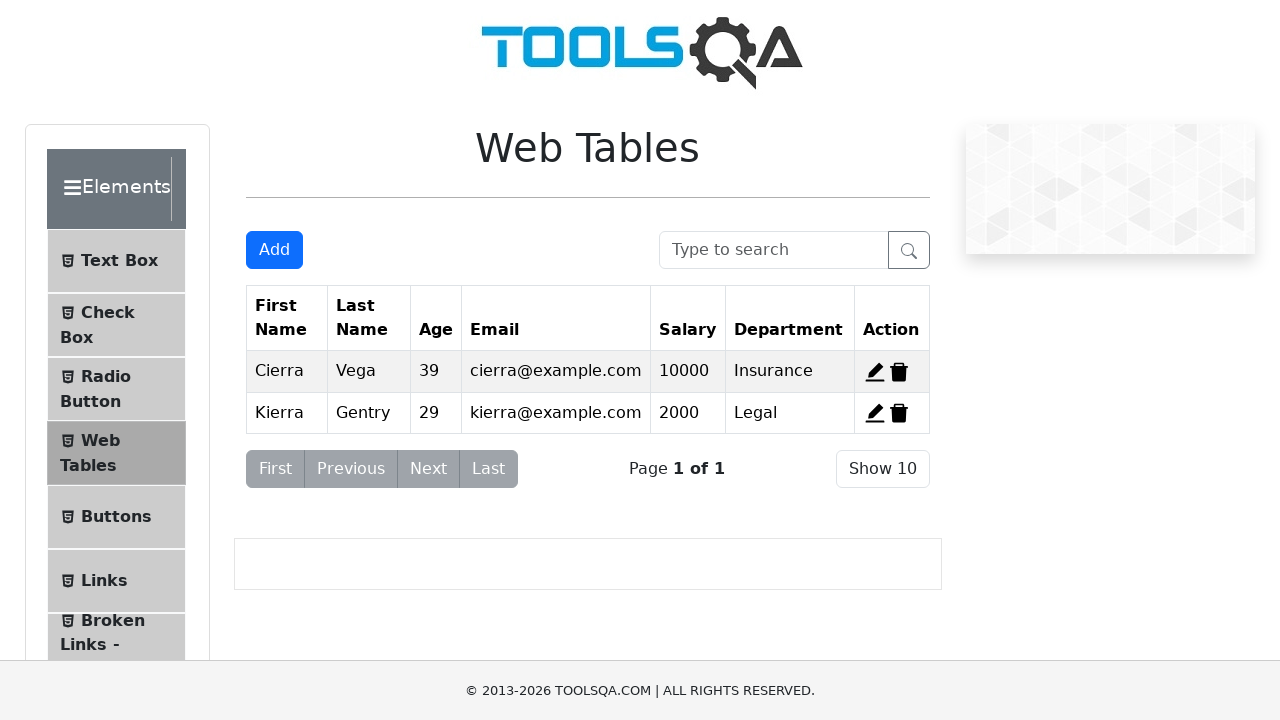

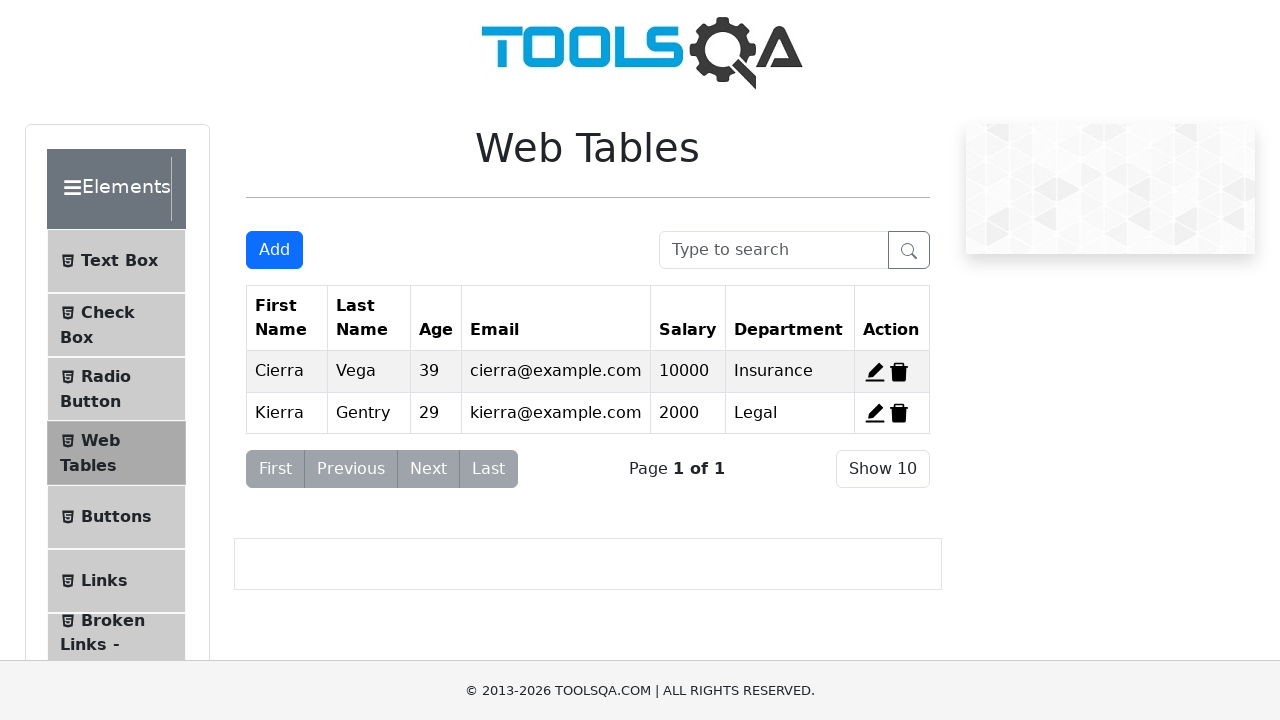